Tests handling of a JavaScript prompt dialog by clicking a button that triggers it, entering a name in the prompt, and verifying the personalized response message.

Starting URL: https://testautomationpractice.blogspot.com/

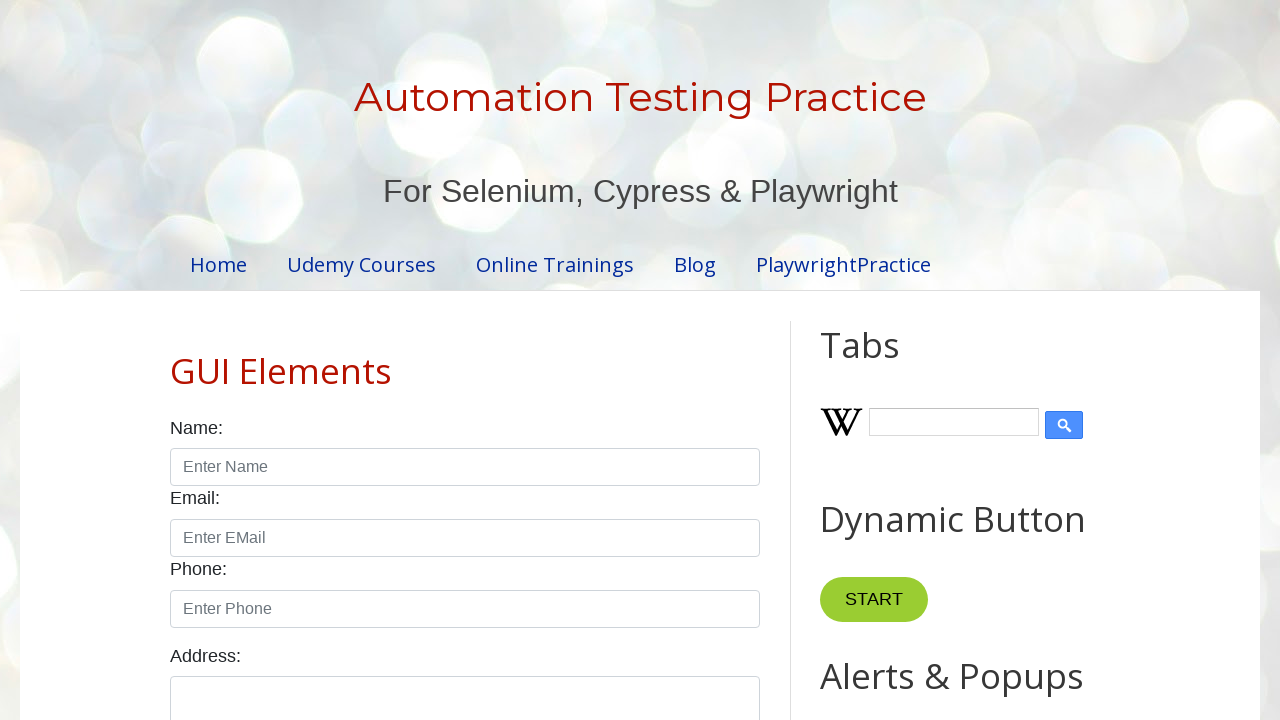

Set up dialog handler for prompt alerts
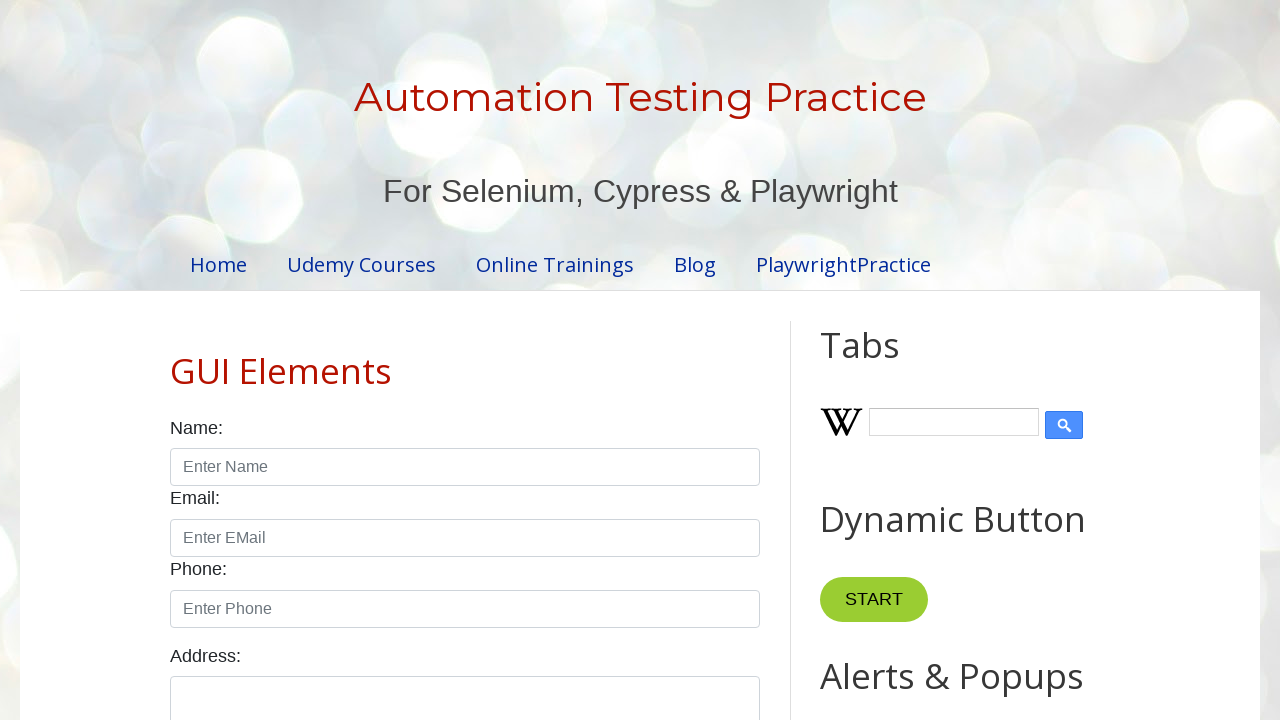

Clicked prompt button to trigger dialog at (890, 360) on #promptBtn
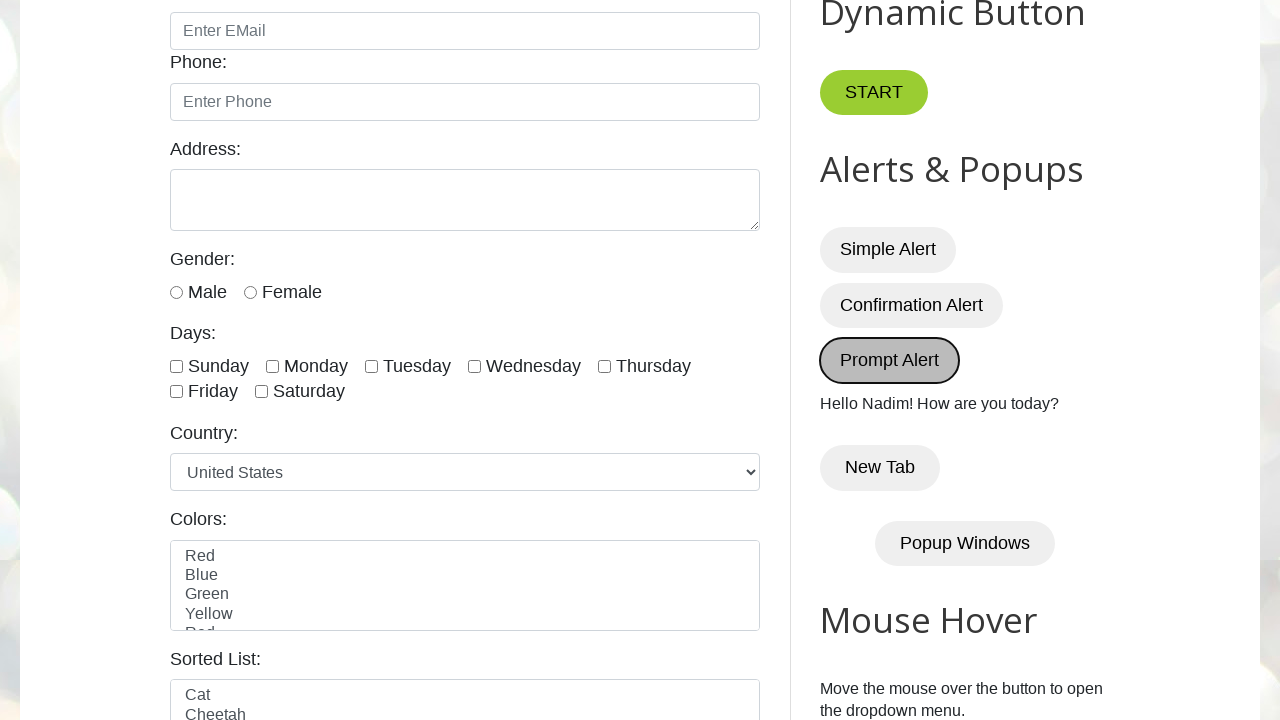

Verified personalized response message 'Hello Nadim! How are you today?' is visible
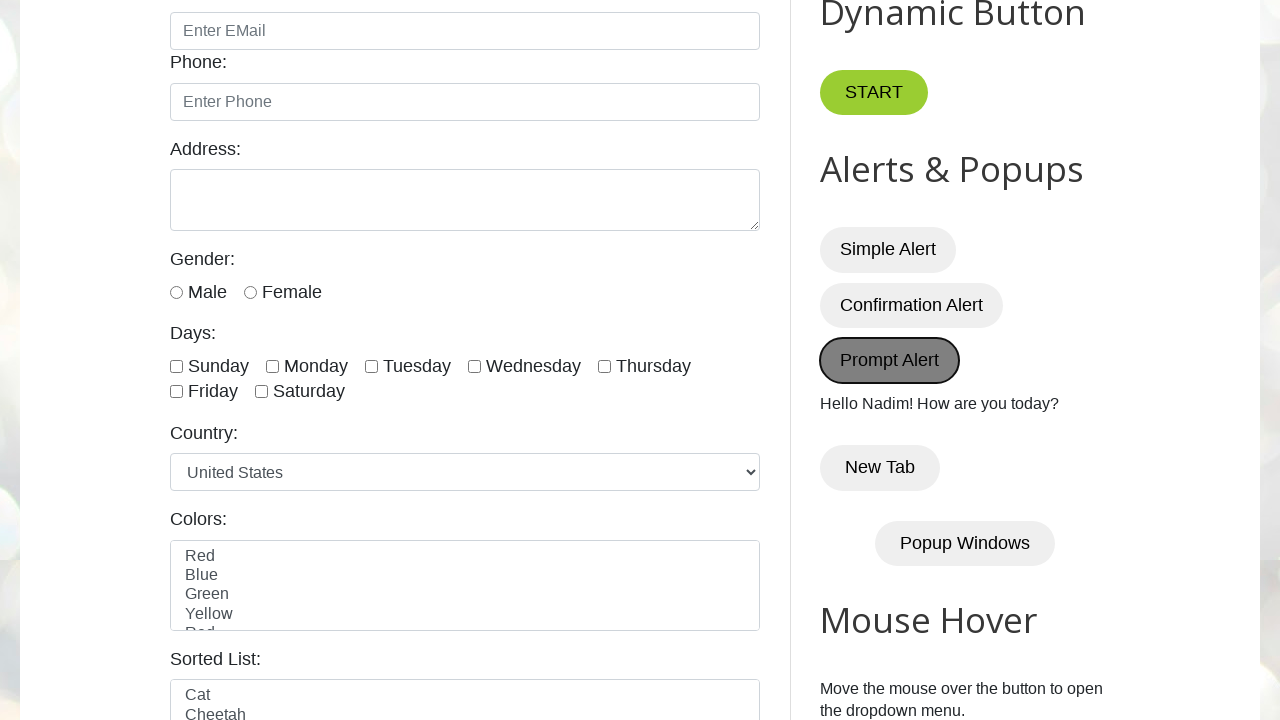

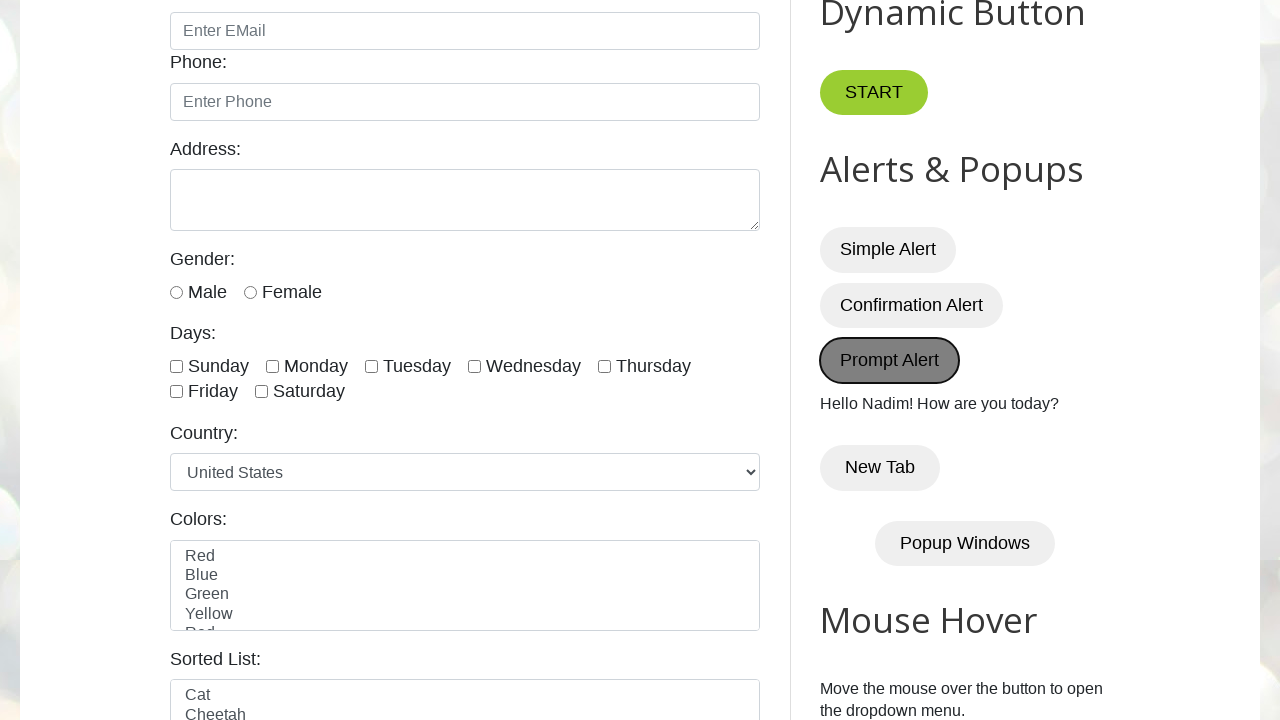